Tests navigation routing by clicking on About and Contact links and verifying the URL changes correctly

Starting URL: https://qaroutingtest.ccbp.tech/

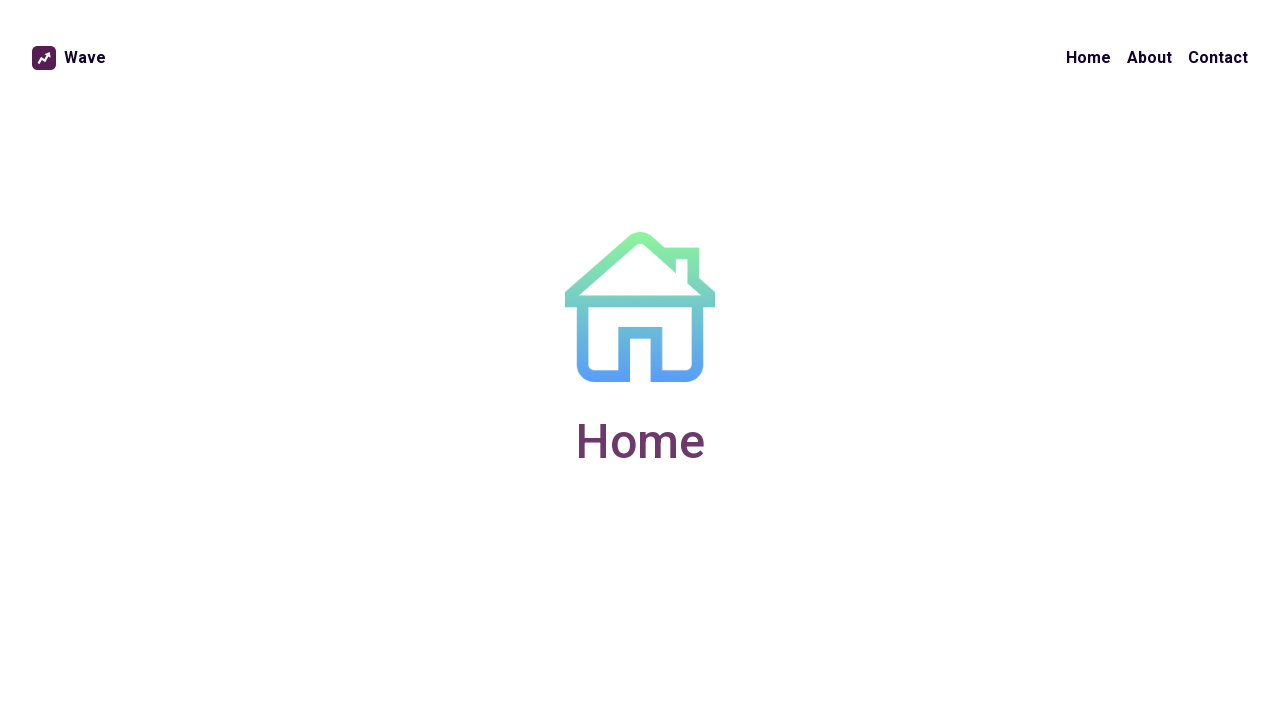

Clicked on About link at (1150, 58) on a:text('About')
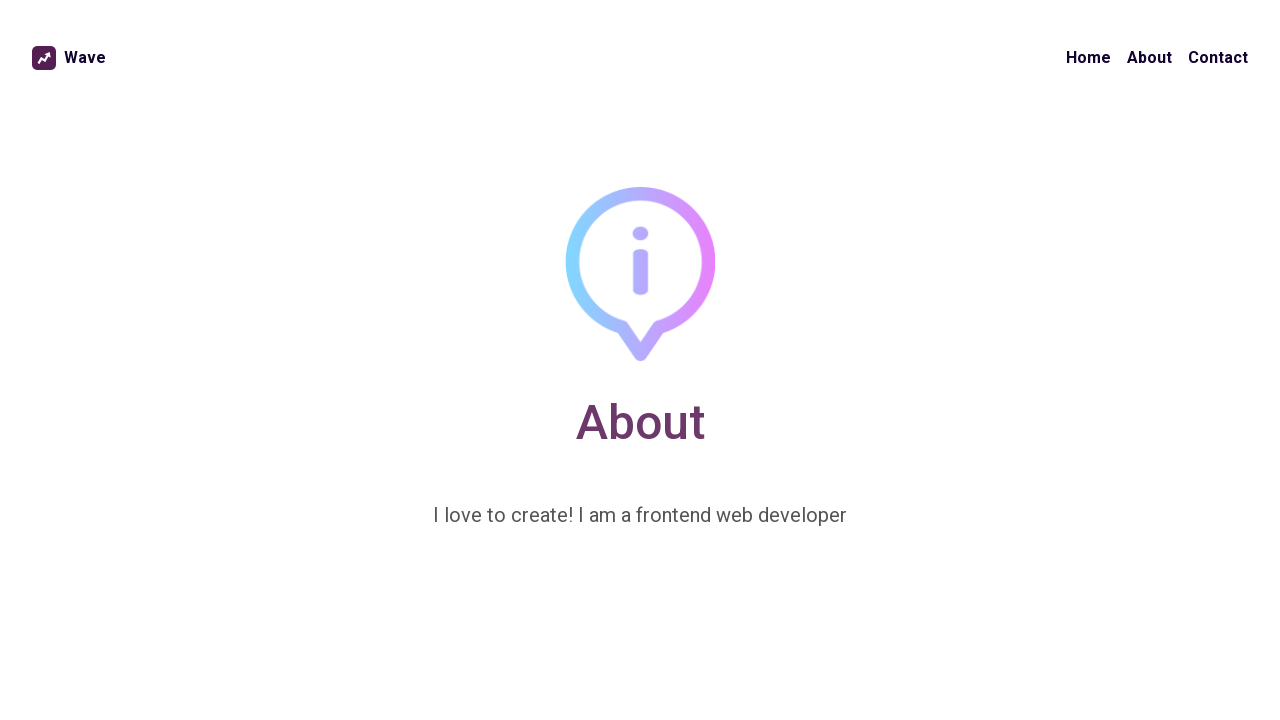

Navigated to About page - URL changed to /about
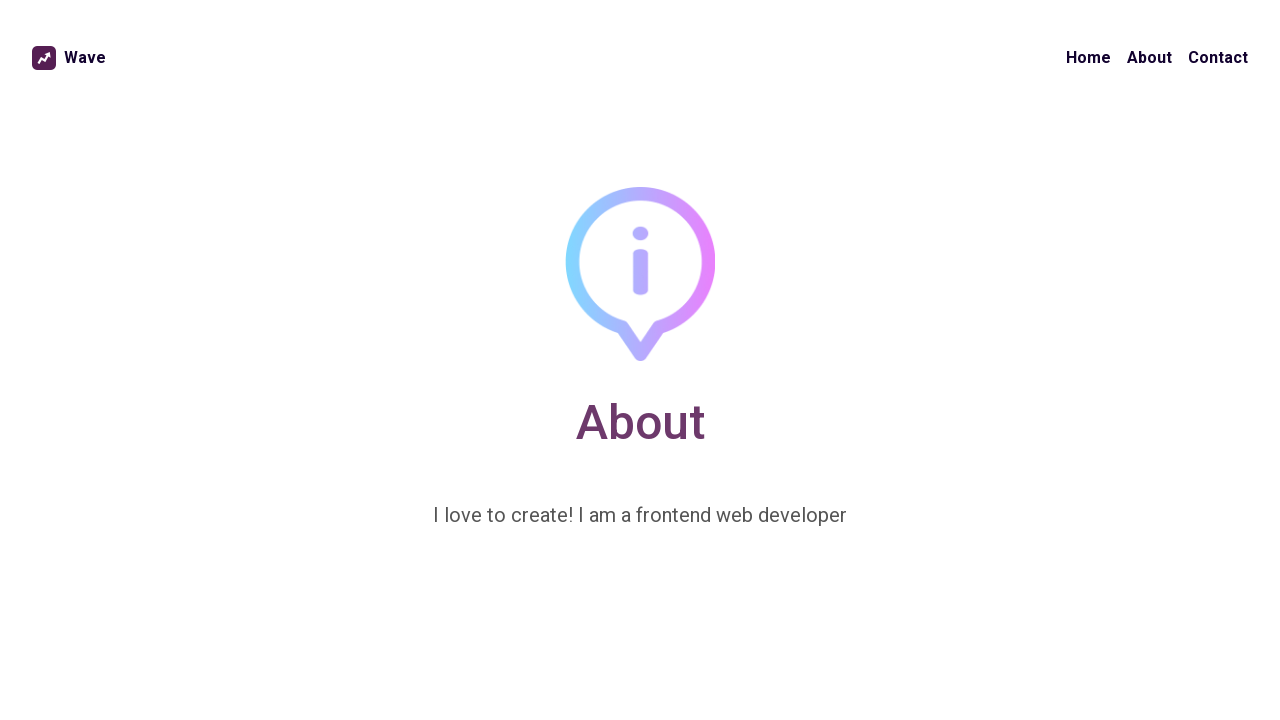

Clicked on Contact link at (1218, 58) on a:has-text('Contact')
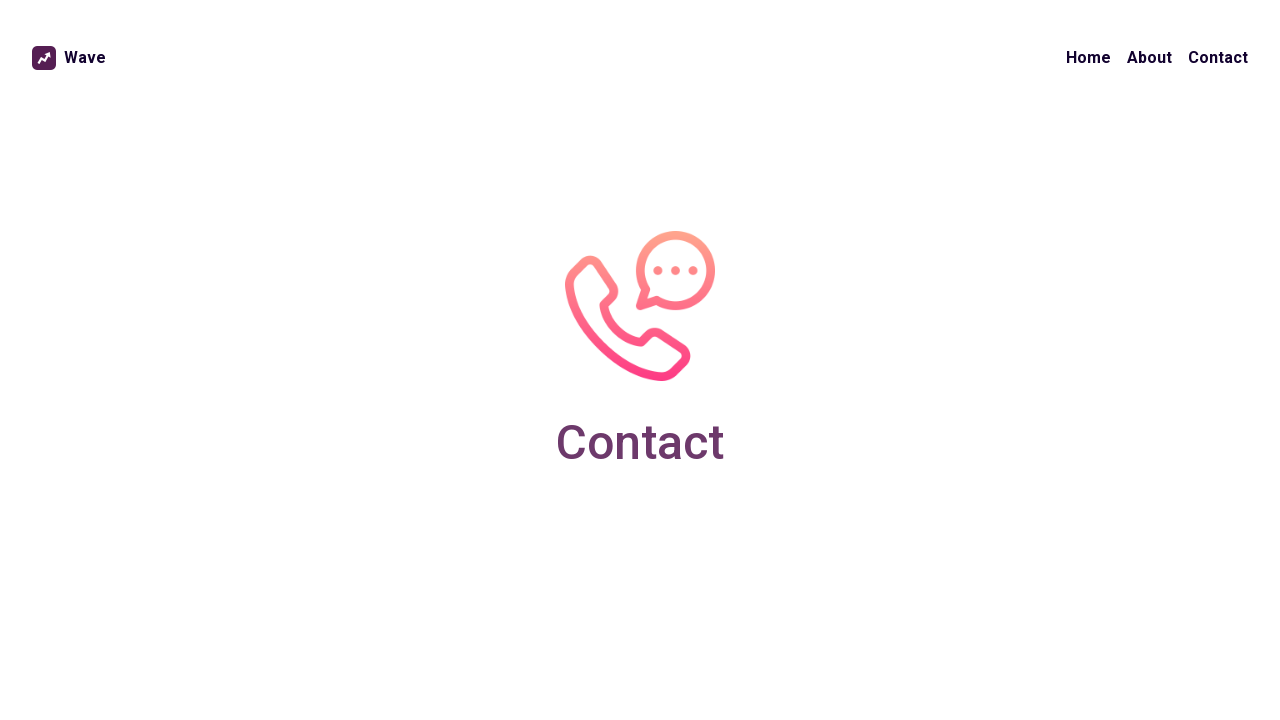

Navigated to Contact page - URL changed to /contact
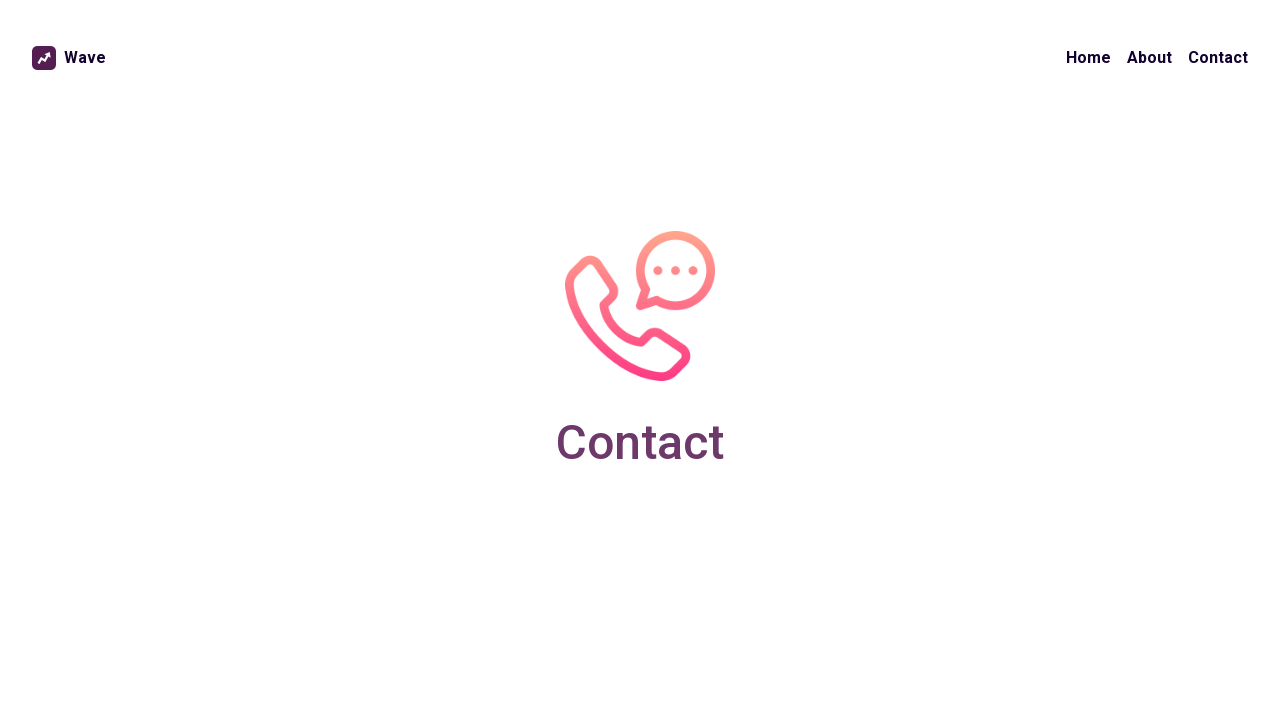

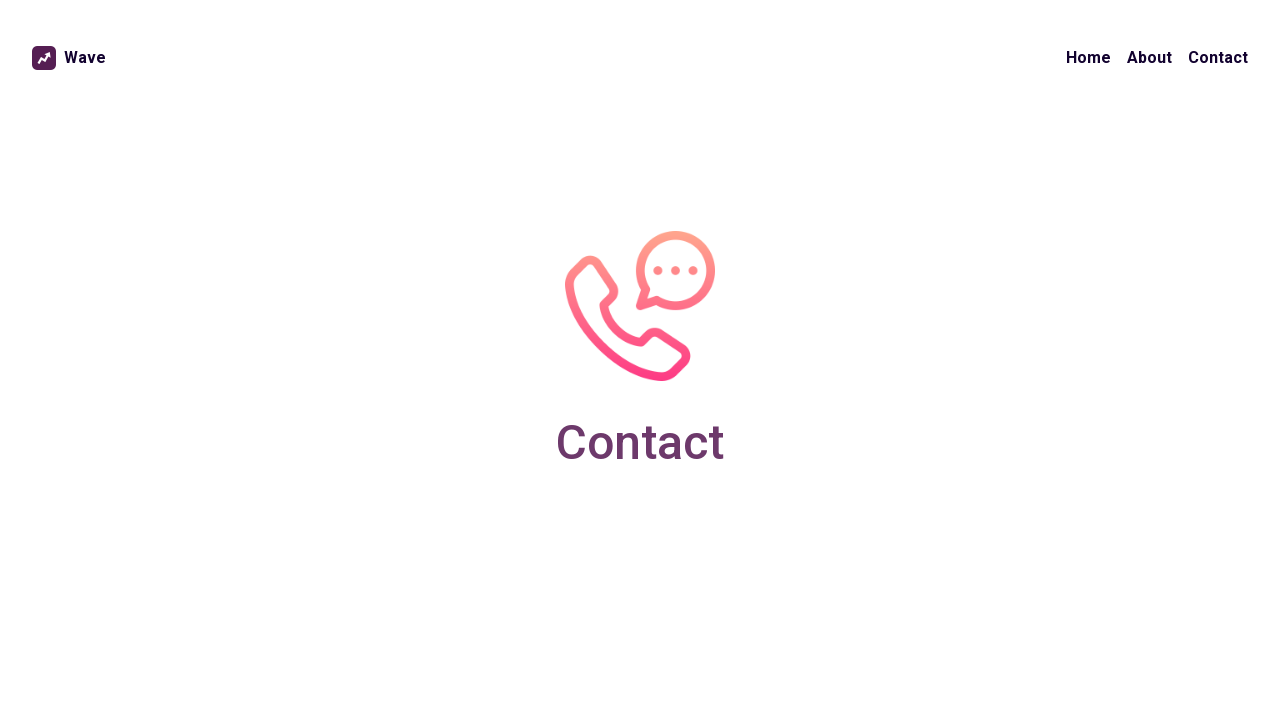